Tests table locators by scrolling to a table, iterating through table cells to find specific content like "Keyboard" and "Available" items, and extracting stock values.

Starting URL: https://practice.expandtesting.com/locators#google_vignette

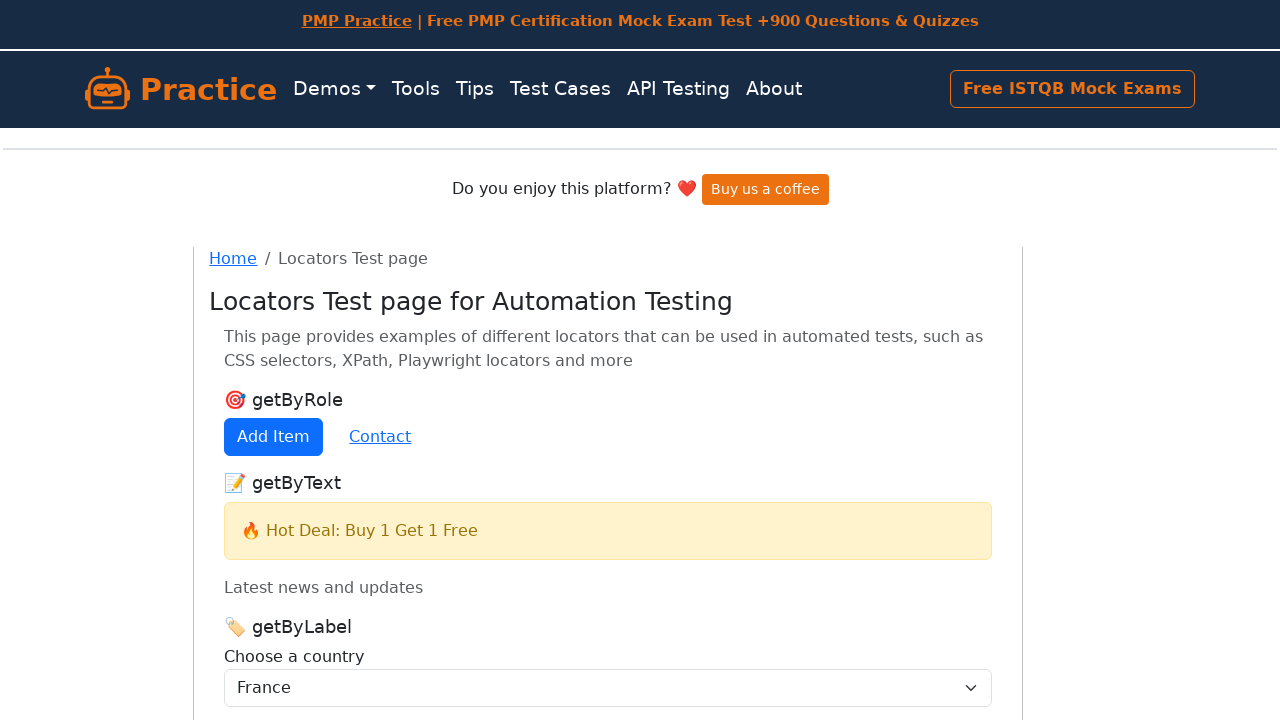

Scrolled table into view
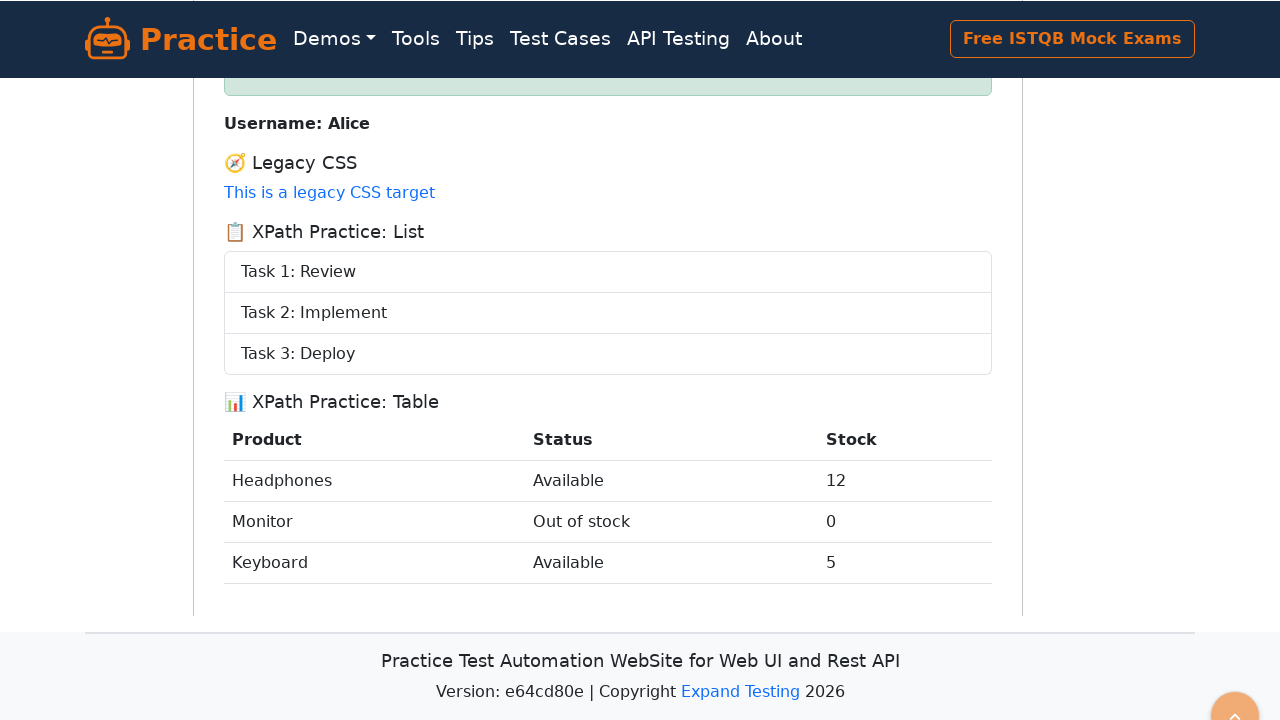

Waited for table rows to load
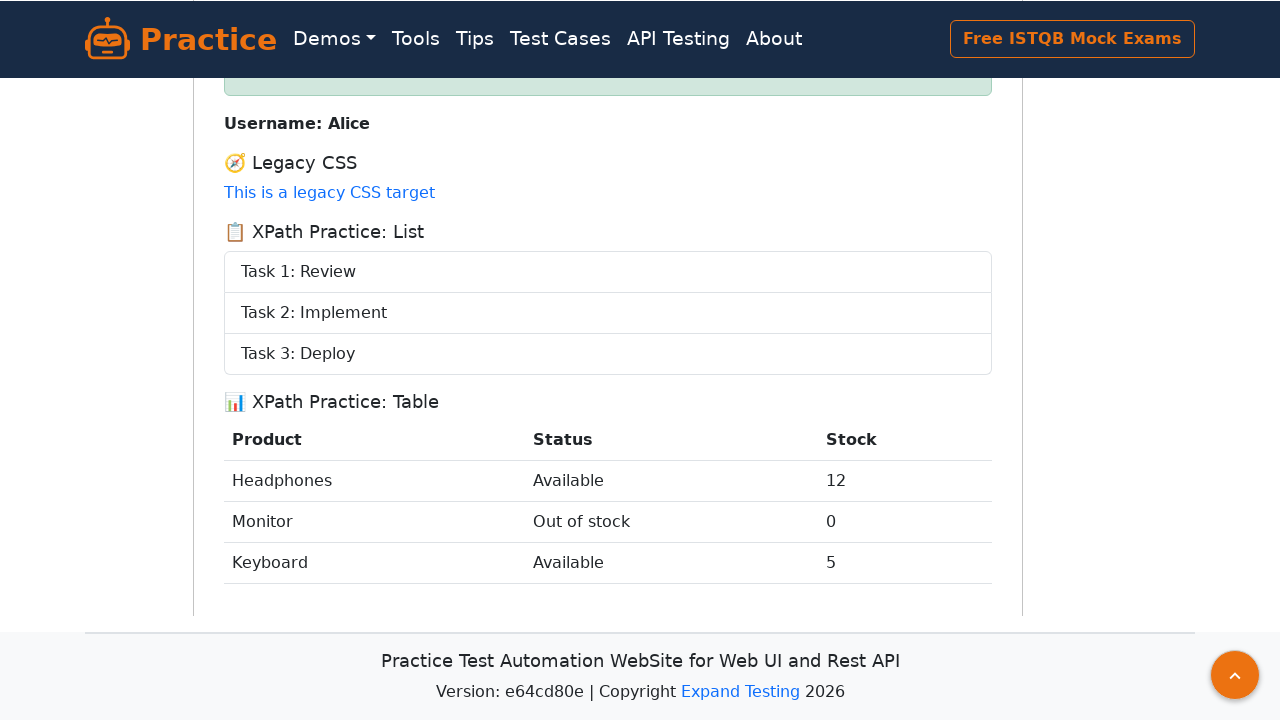

Retrieved table cell count: 9 cells
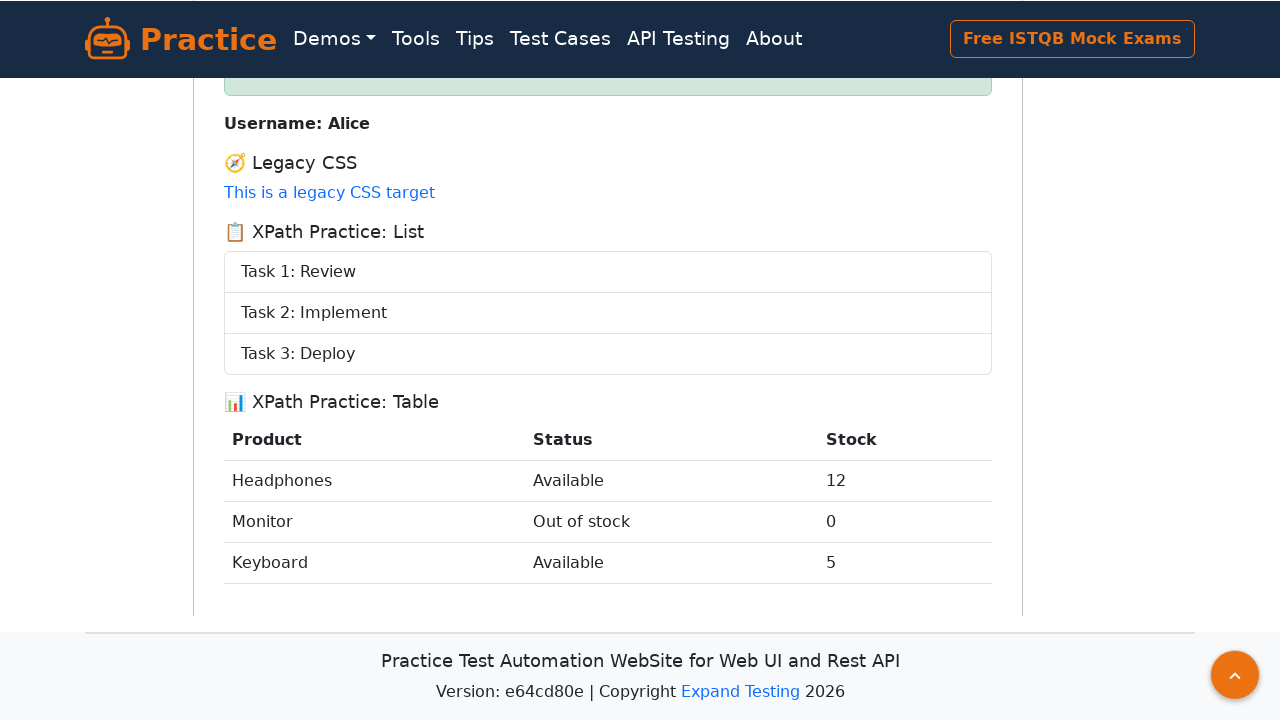

Found 'Keyboard' at cell index 6, extracted stock value: 5
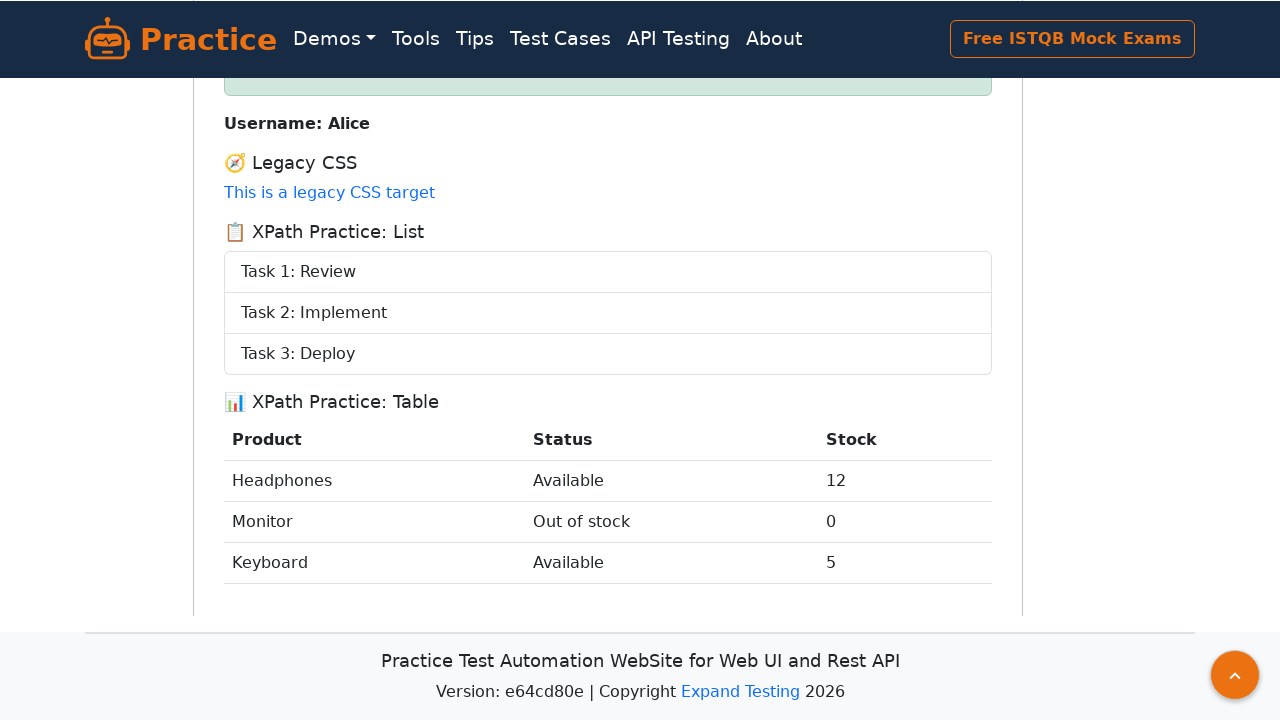

Found 'Available' at cell index 1, product: Headphones, stock: 12
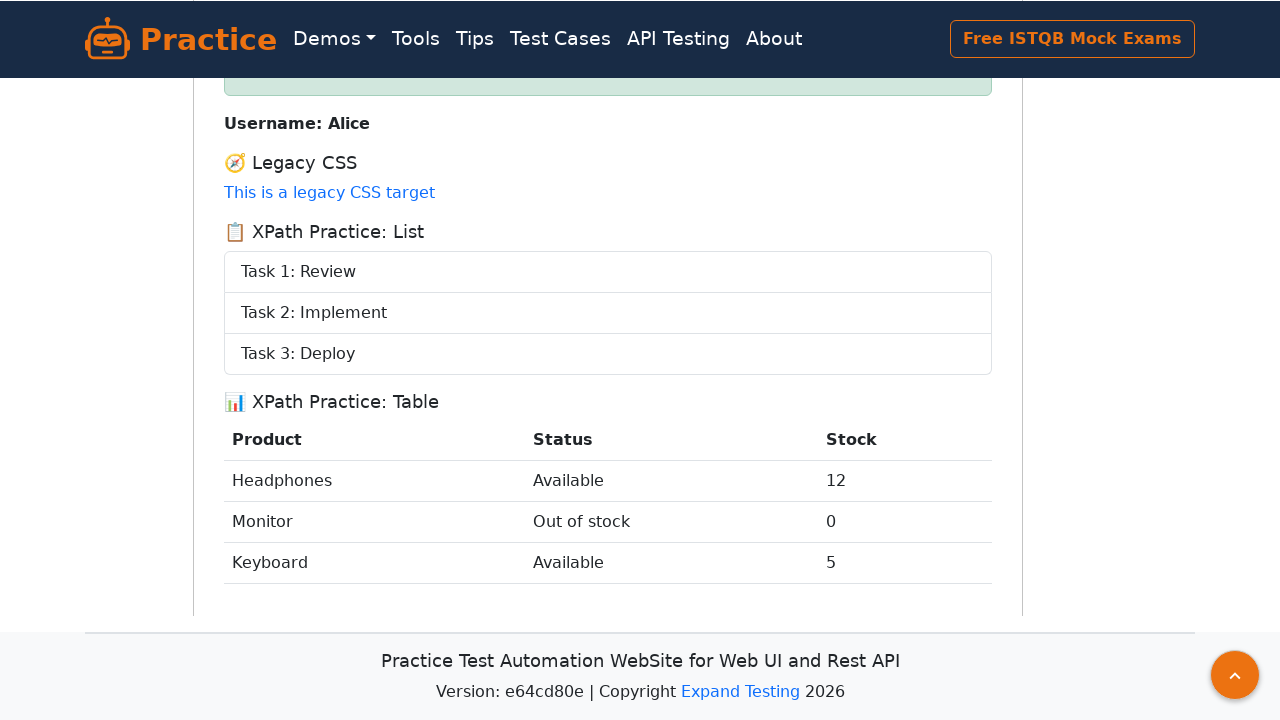

Found 'Available' at cell index 7, product: Keyboard, stock: 5
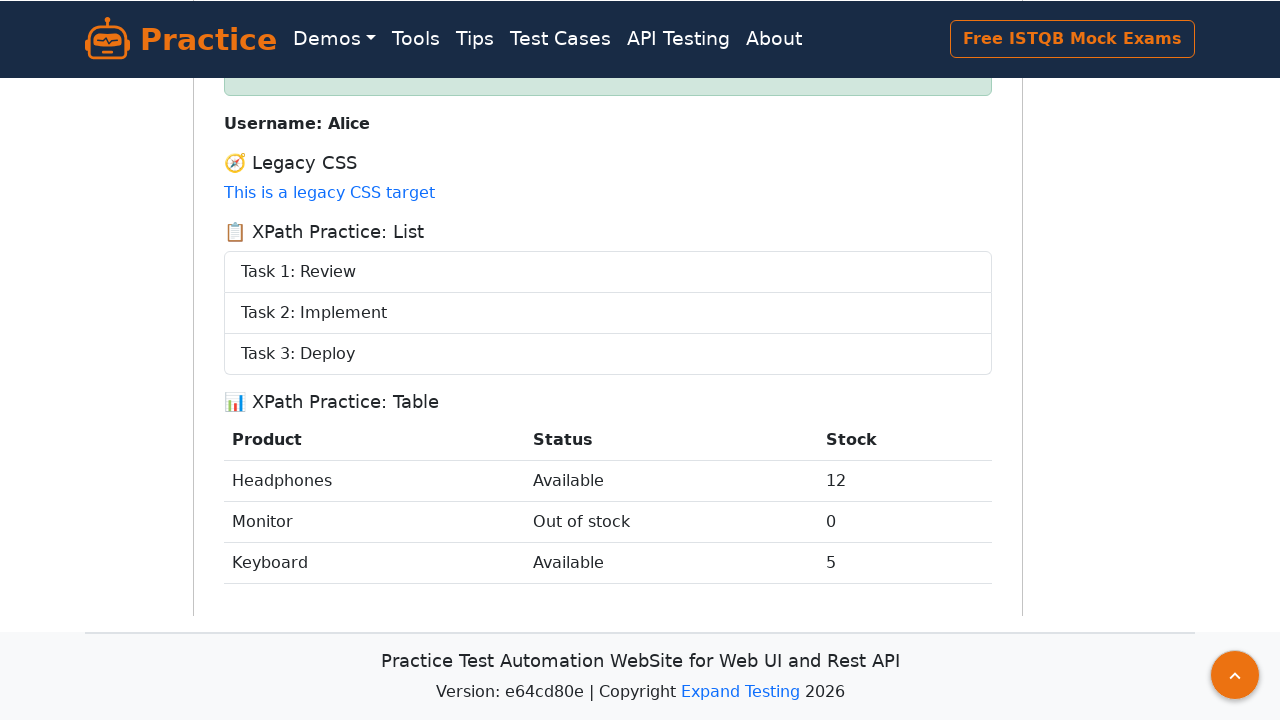

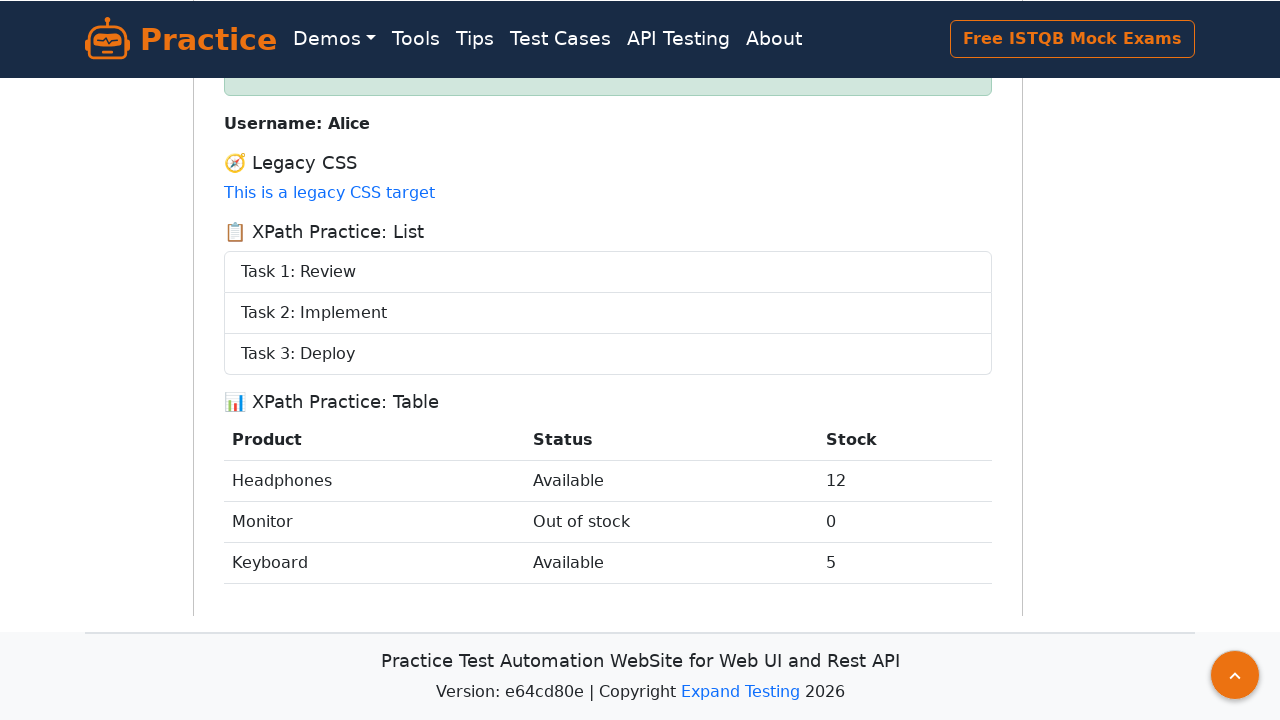